Tests JavaScript alert handling by clicking a button that triggers an alert, accepting the alert, and verifying the result message is displayed.

Starting URL: https://practice.cydeo.com/javascript_alerts

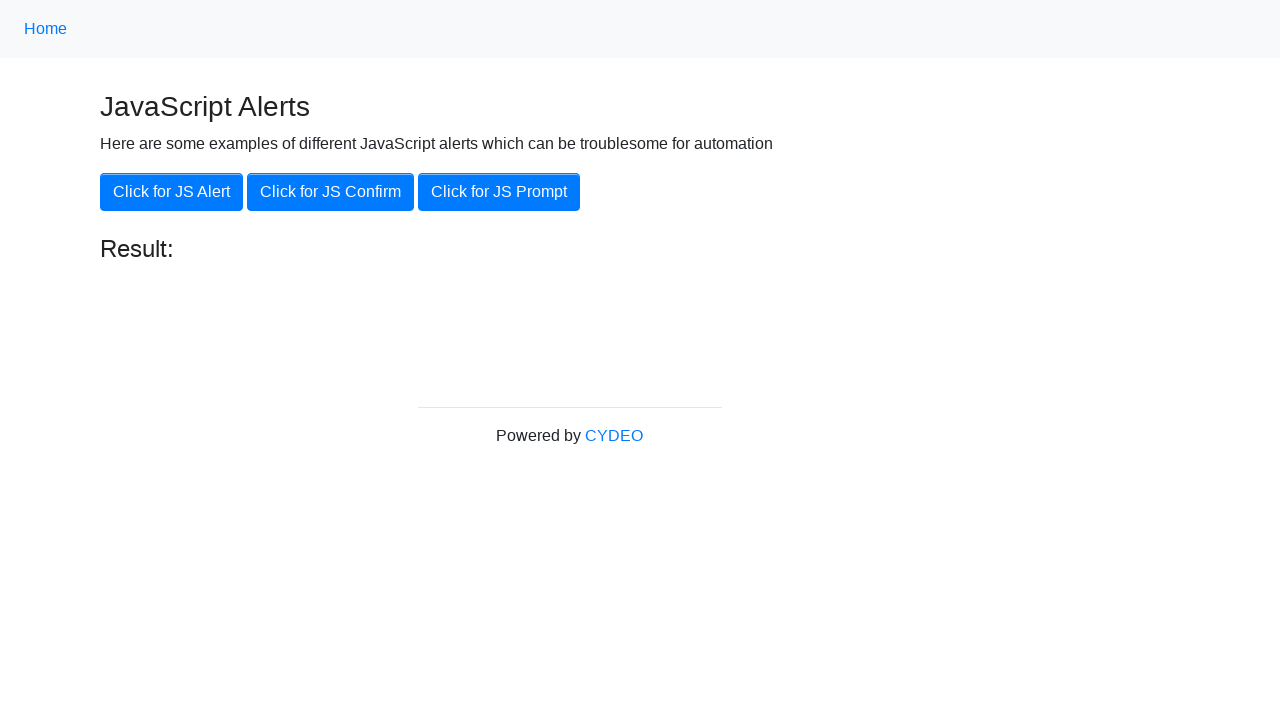

Clicked 'Click for JS Alert' button at (172, 192) on xpath=//button[.='Click for JS Alert']
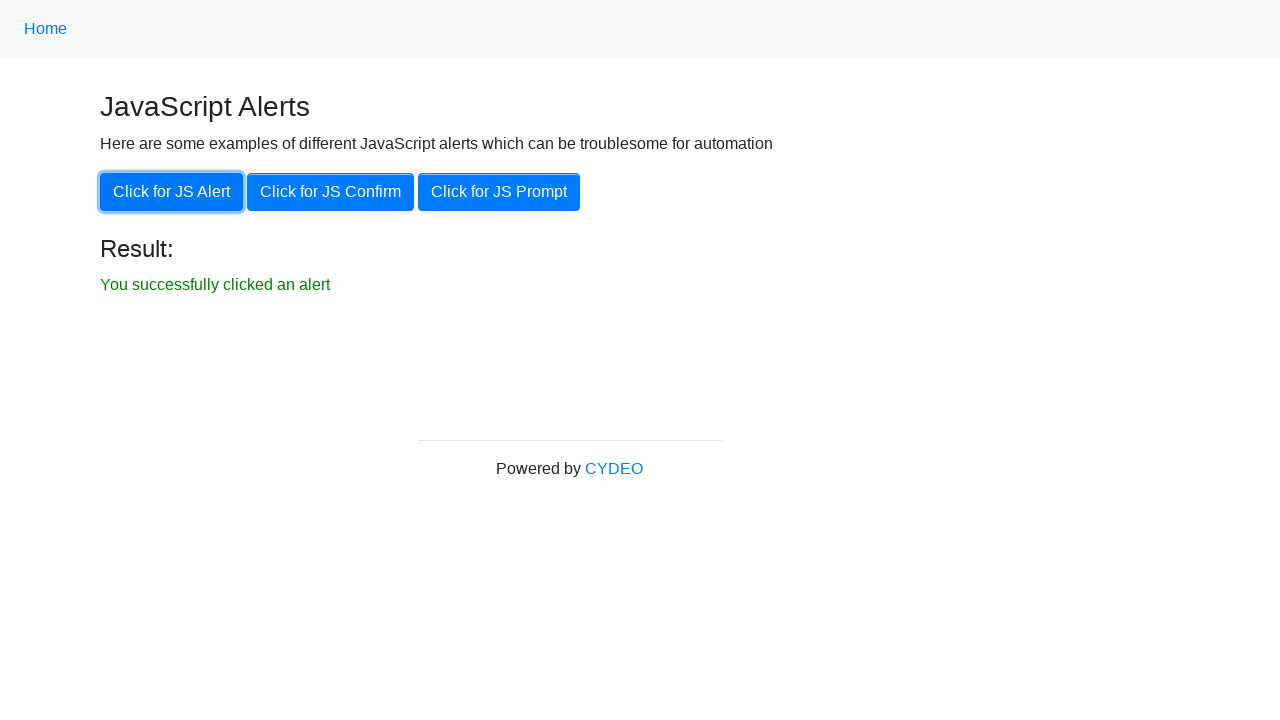

Set up dialog handler to accept JavaScript alert
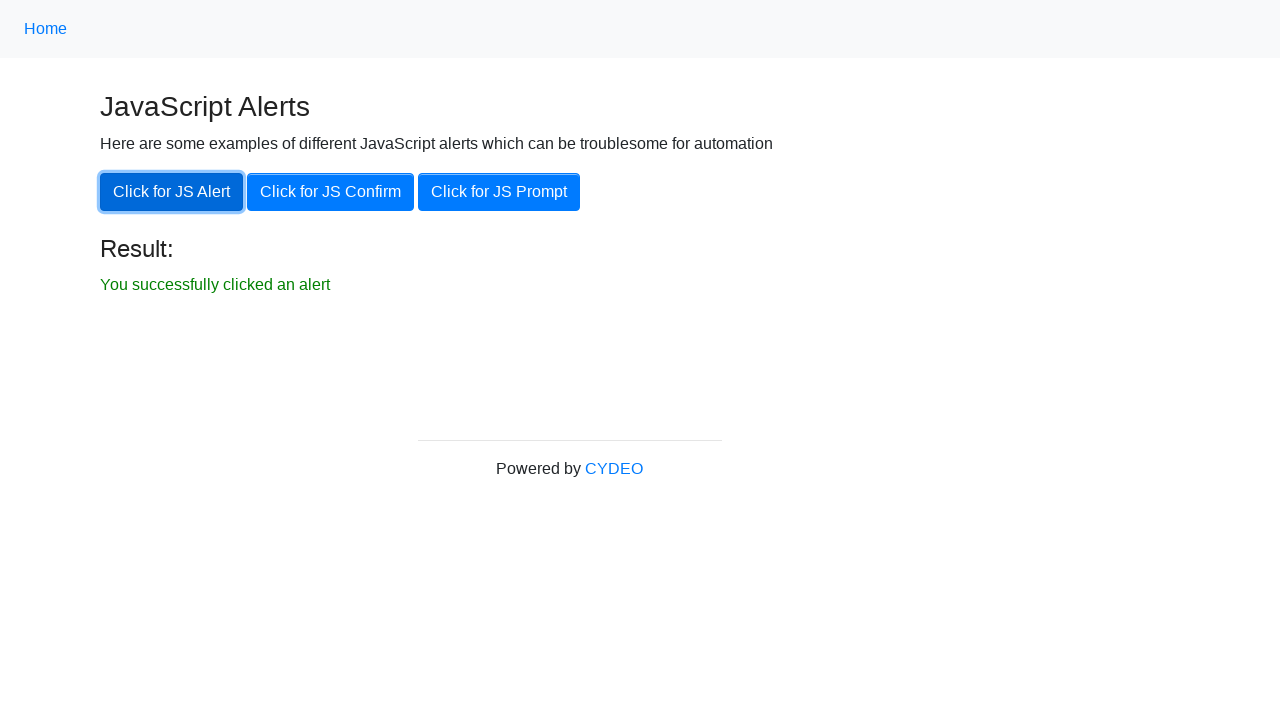

Waited for result element to appear
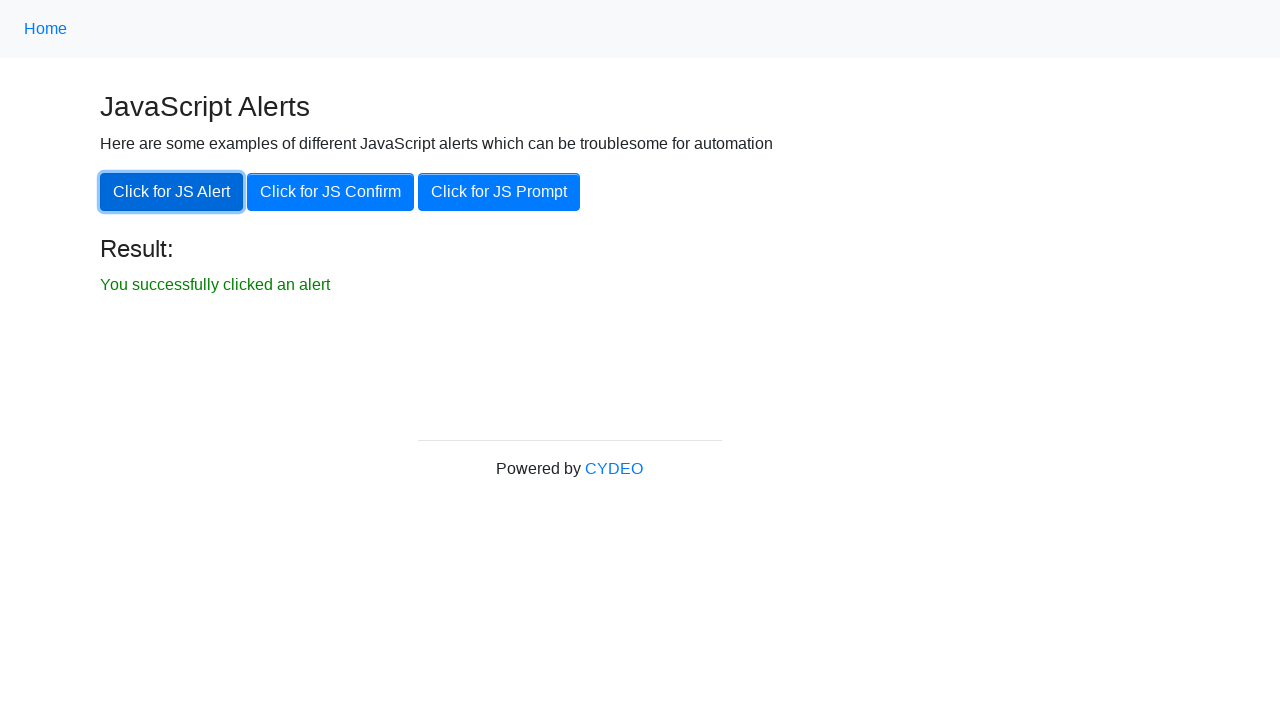

Located result text element
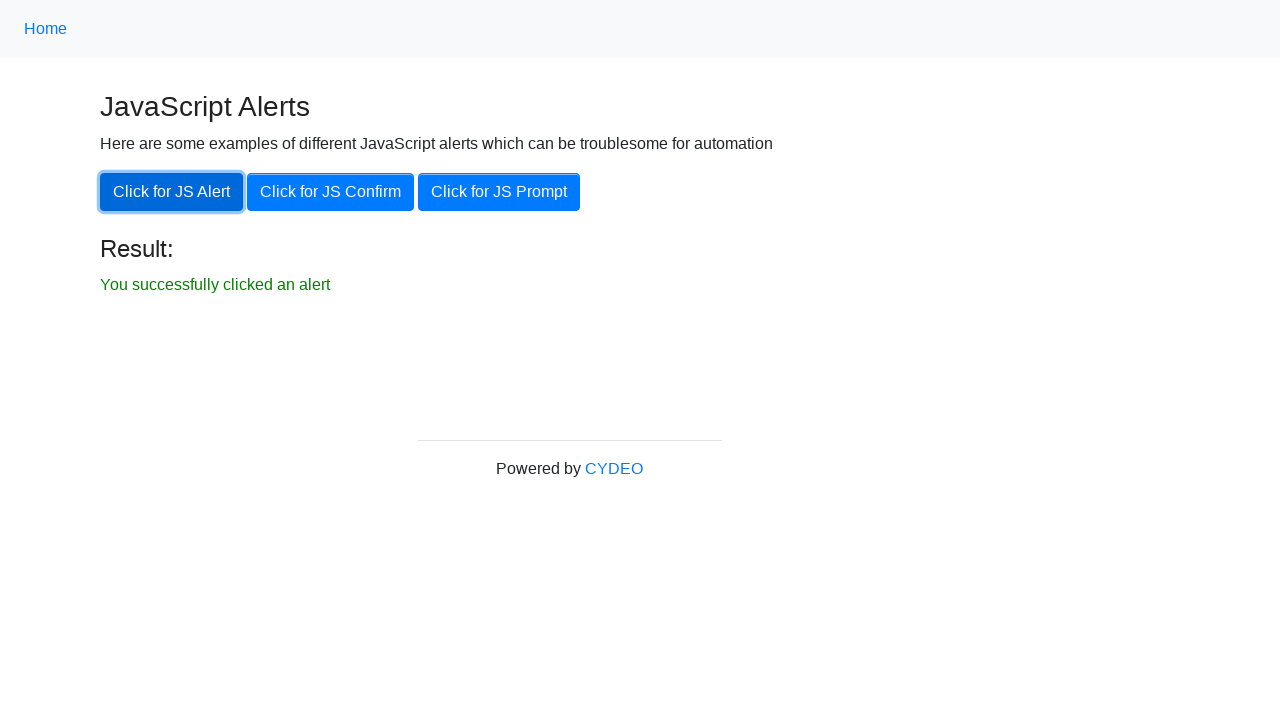

Verified result text is visible
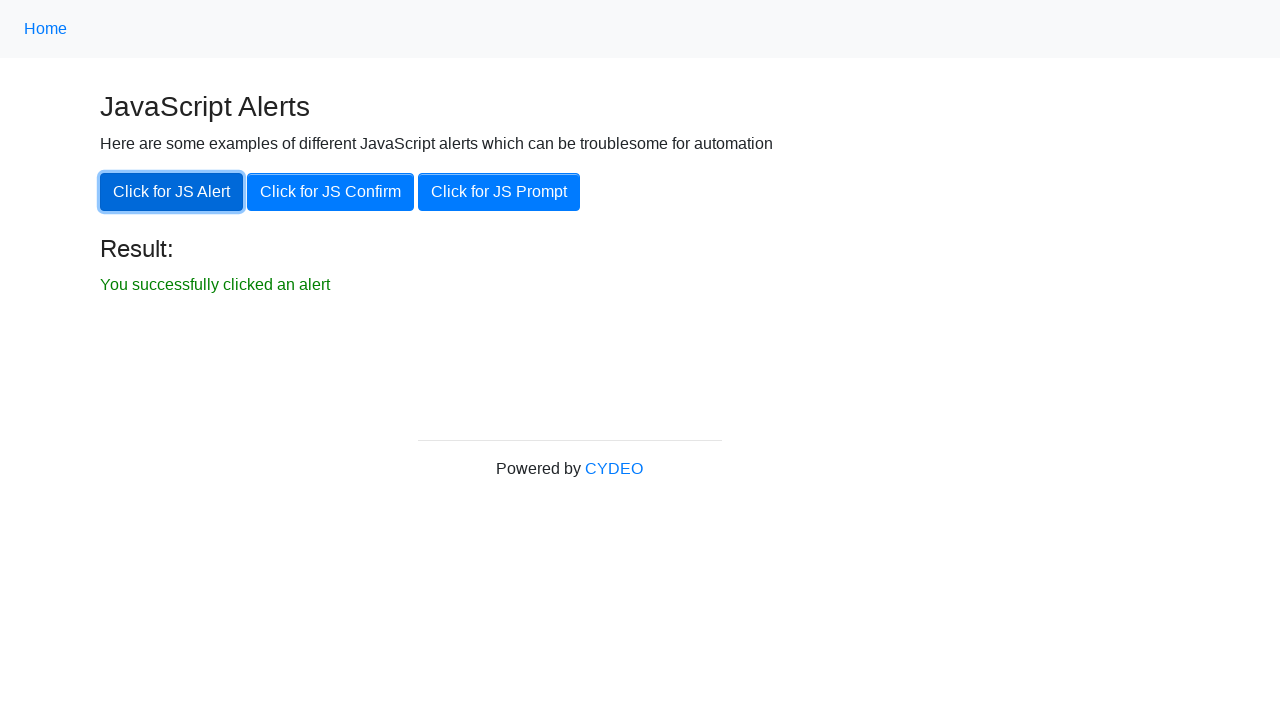

Verified result text contains expected message: 'You successfully clicked an alert'
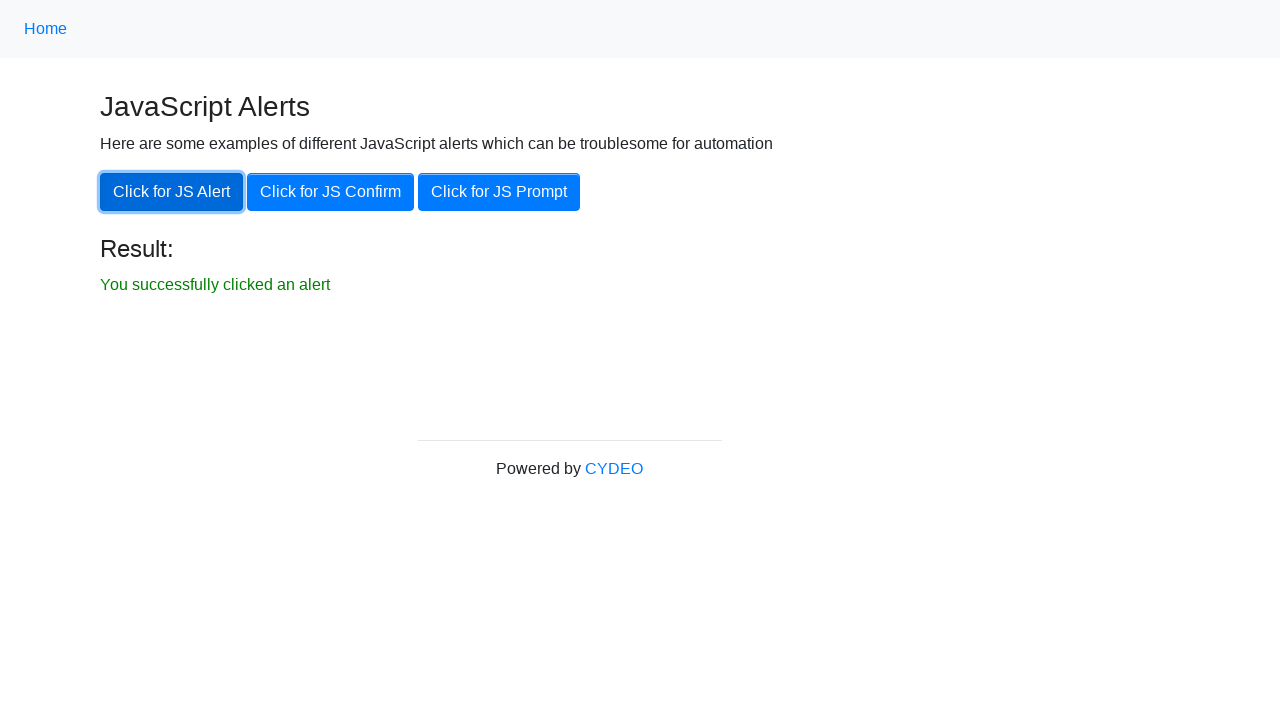

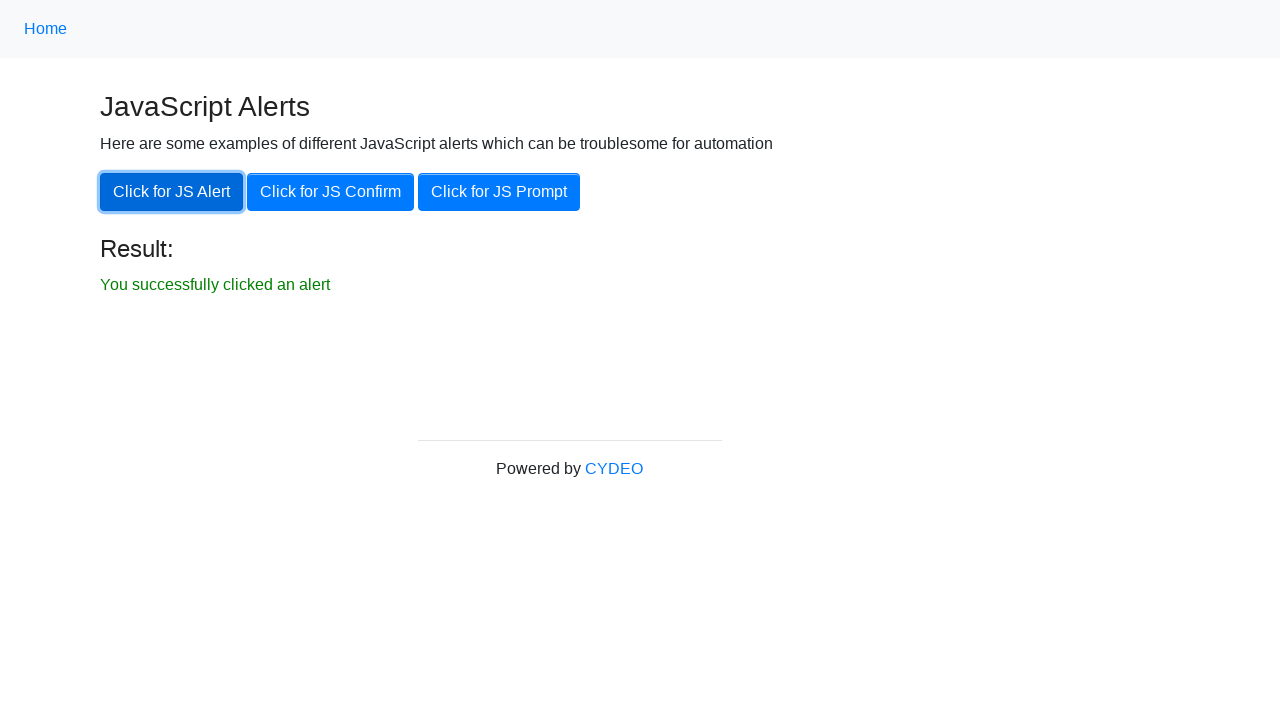